Tests AJAX request handling by clicking a button and waiting for the async response

Starting URL: http://www.uitestingplayground.com/ajax

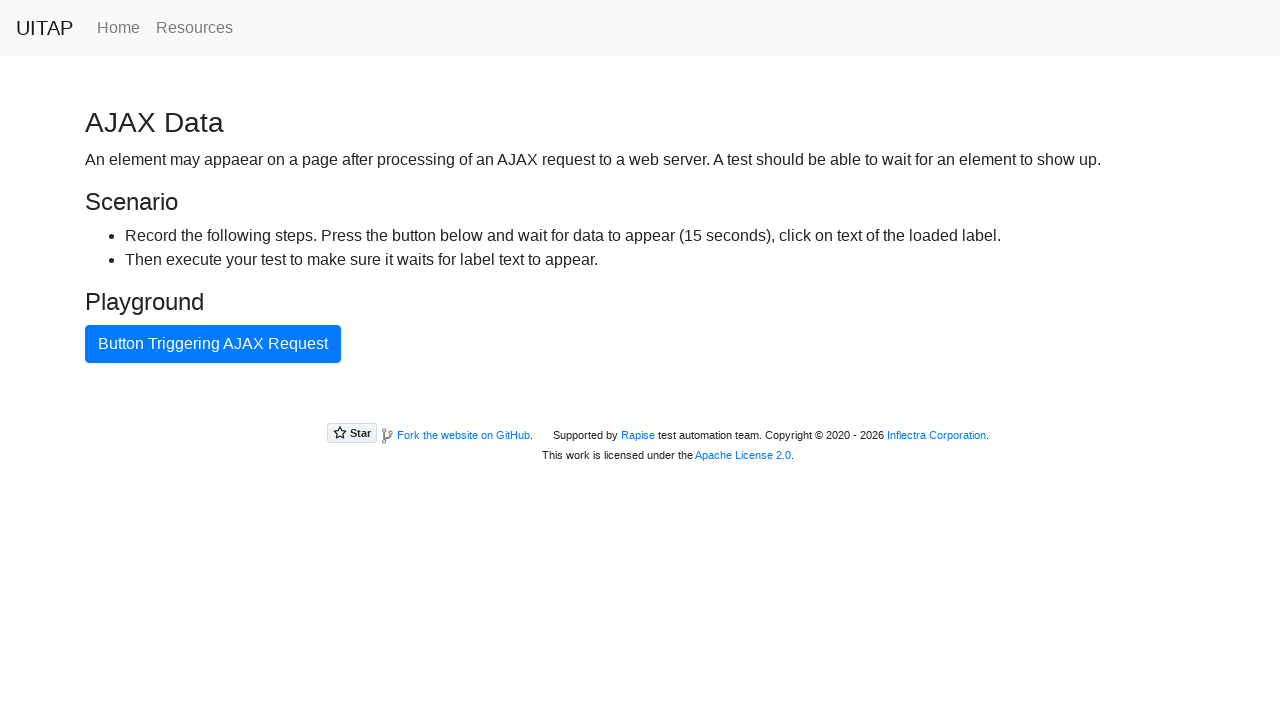

Clicked the AJAX button to trigger async request at (213, 344) on #ajaxButton
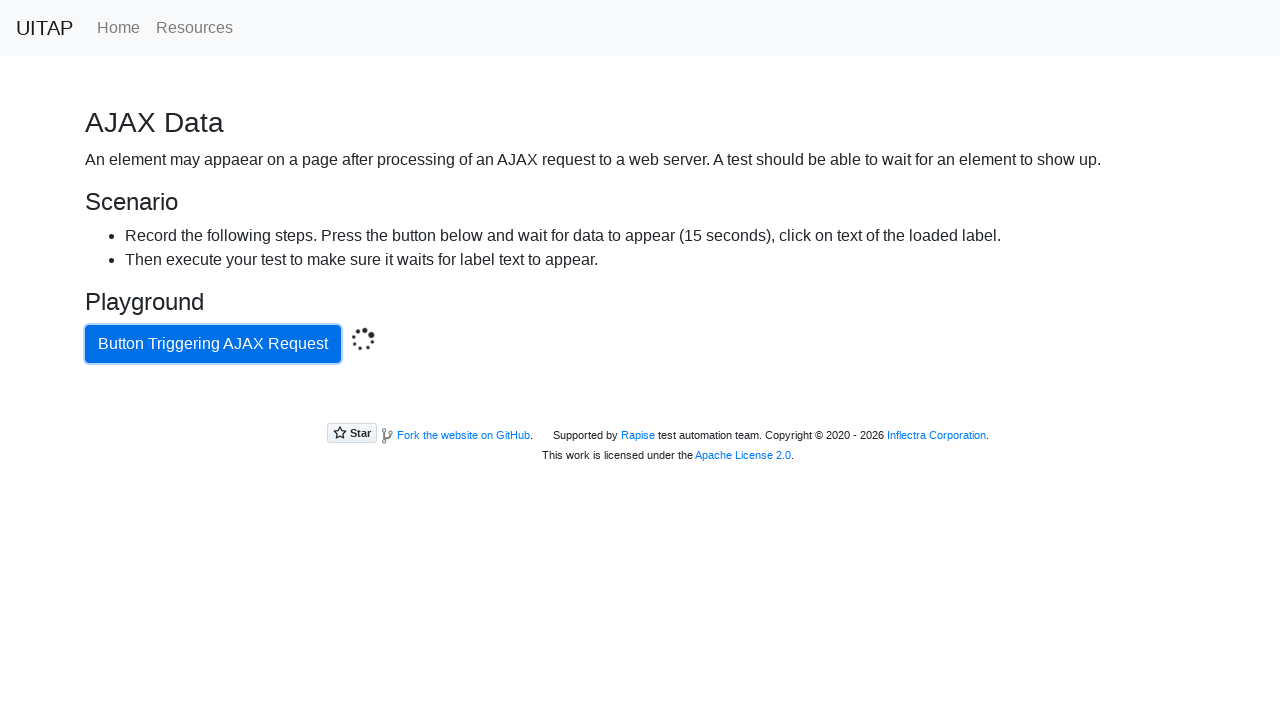

AJAX response received - success message appeared
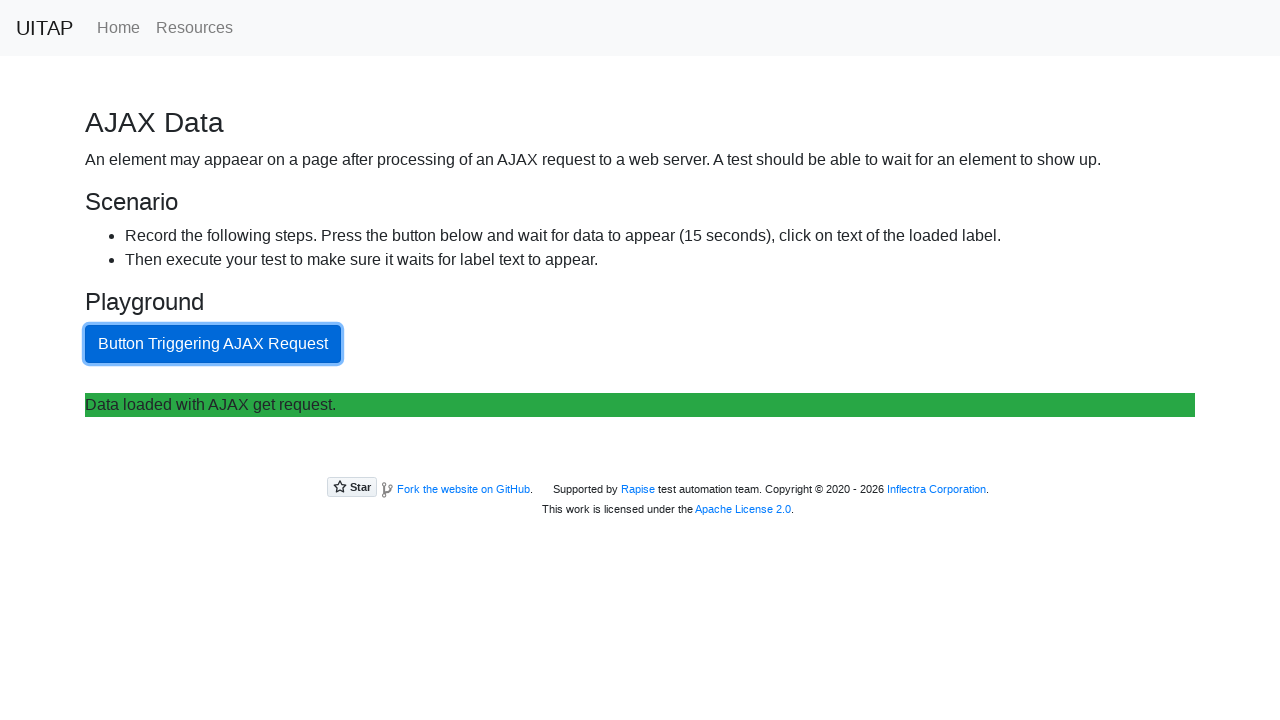

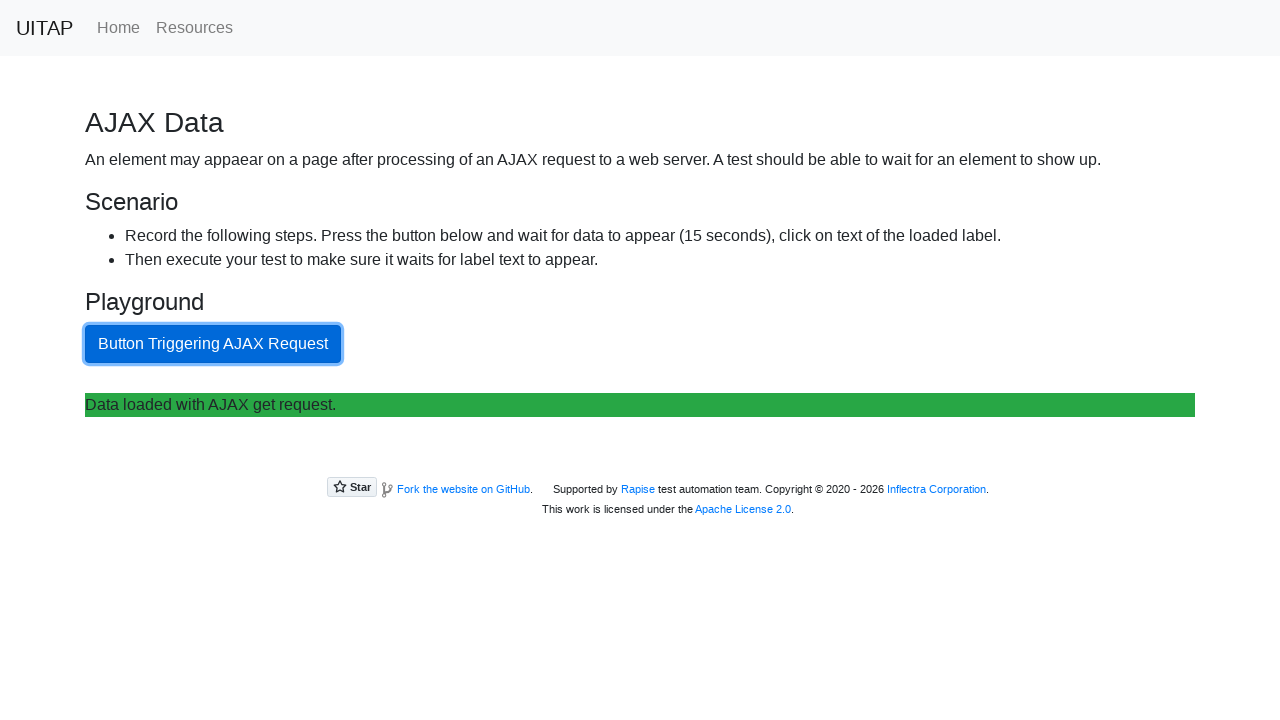